Tests dynamic control functionality by clicking enable/disable buttons and verifying the state changes of a text input field

Starting URL: https://the-internet.herokuapp.com/dynamic_controls

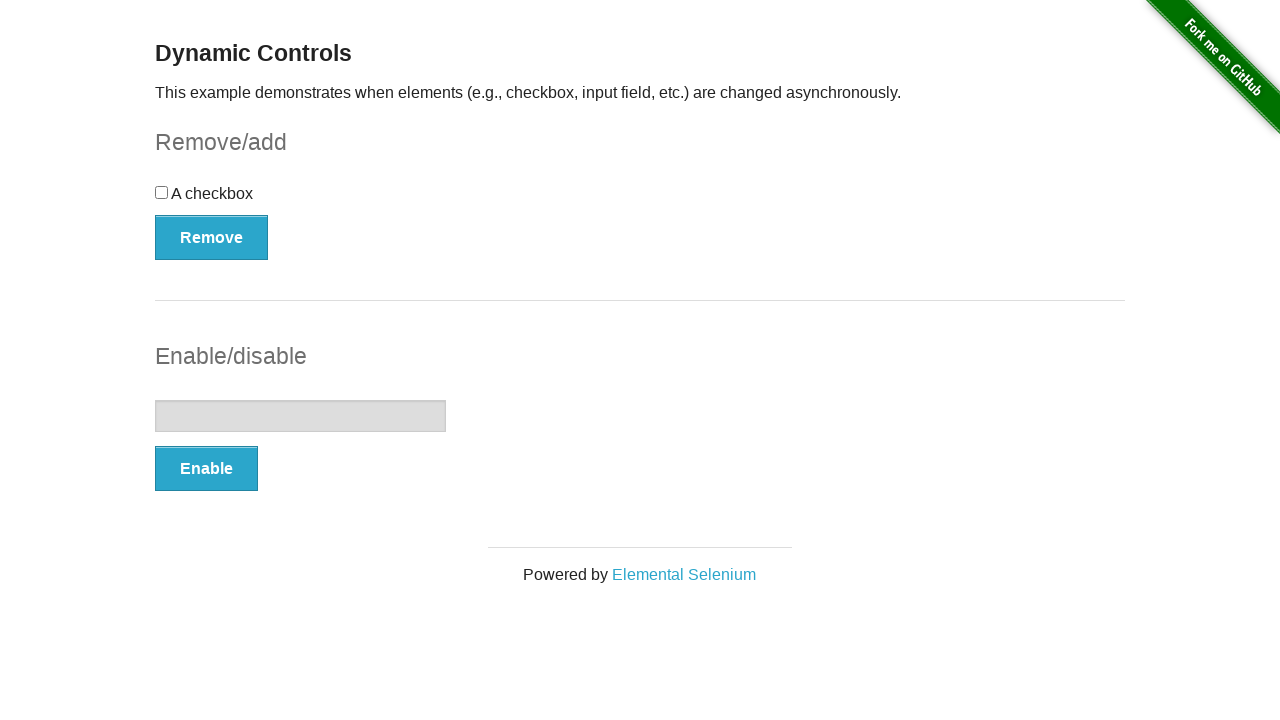

Clicked the Enable button at (206, 469) on (//button[@type='button'])[2]
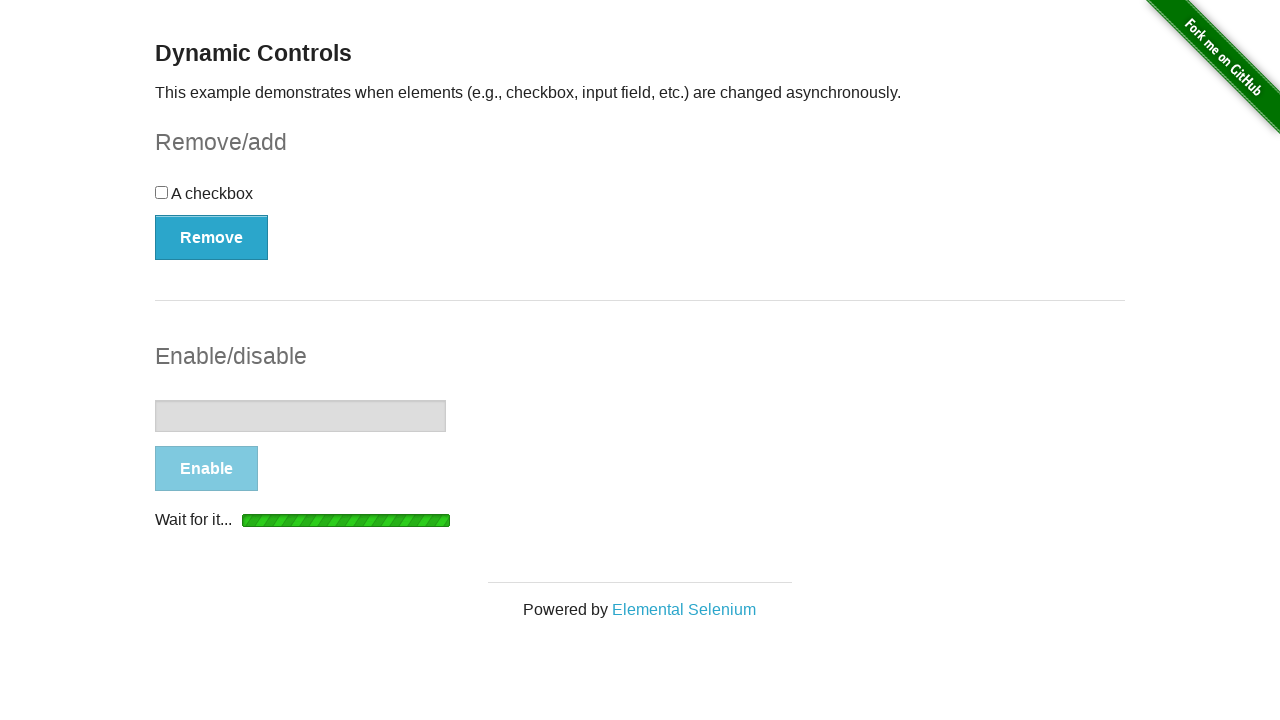

Waited for success message to appear
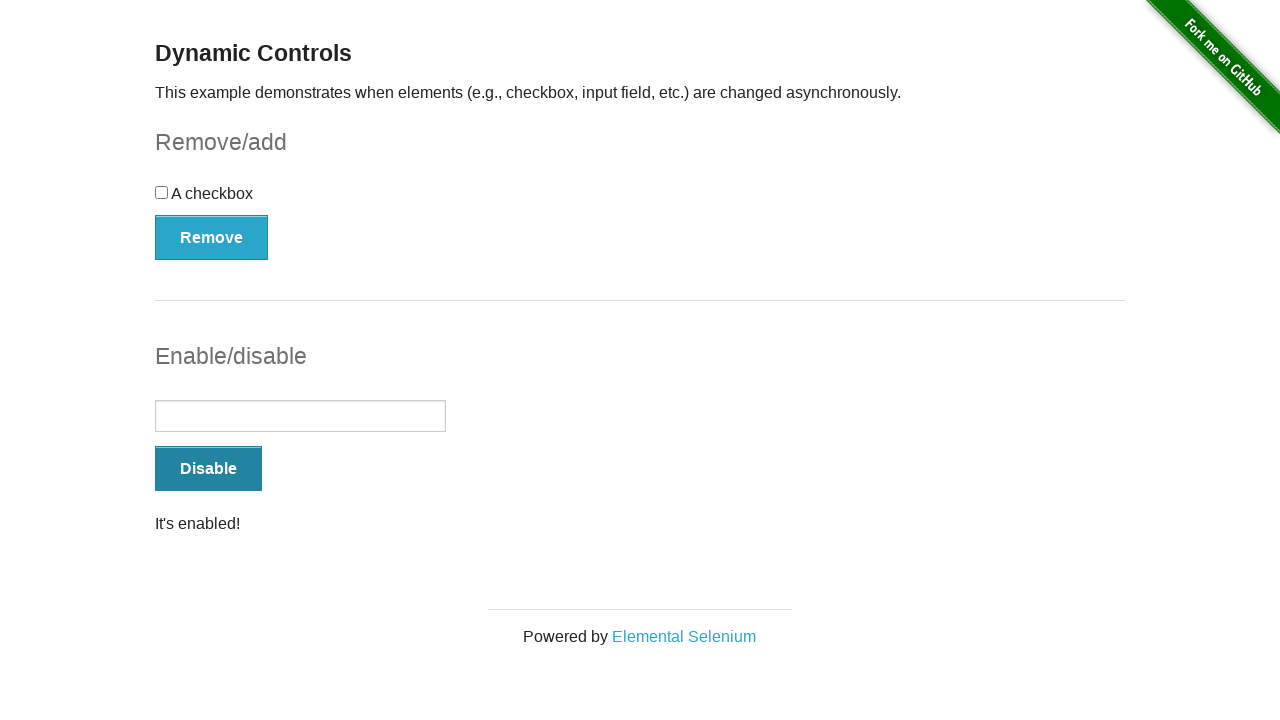

Verified message text is 'It's enabled!'
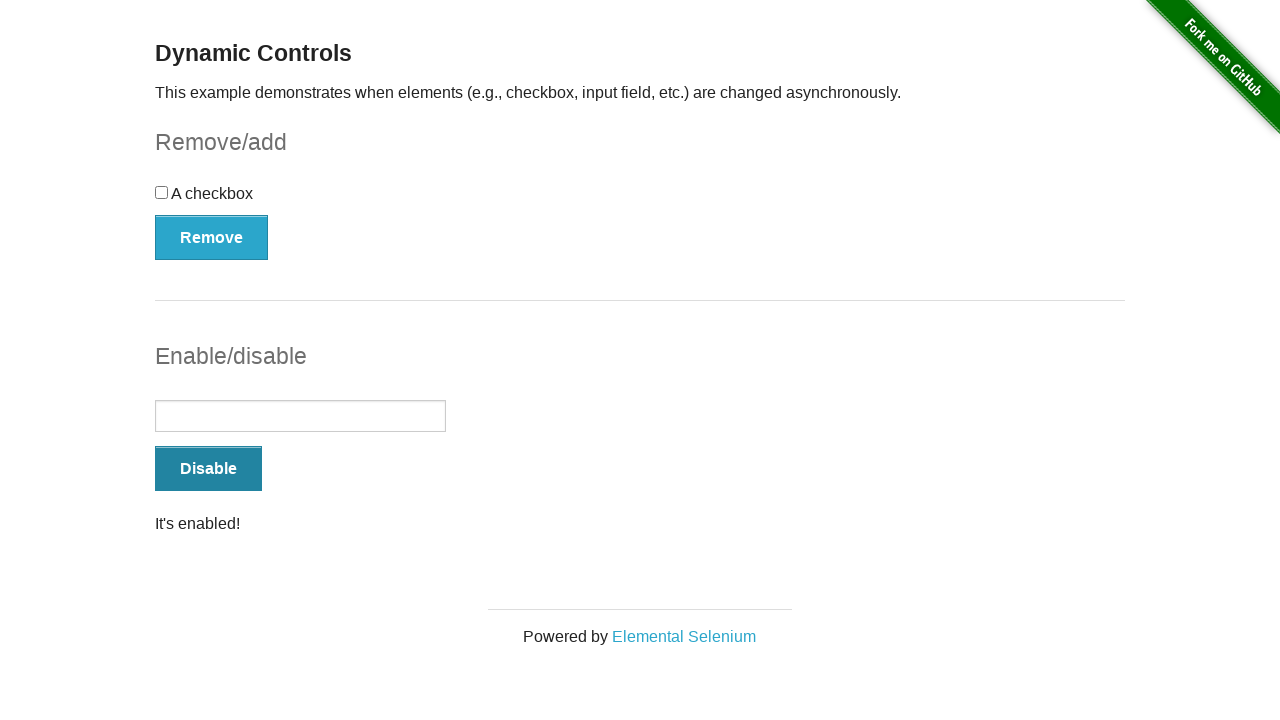

Verified text input field is enabled
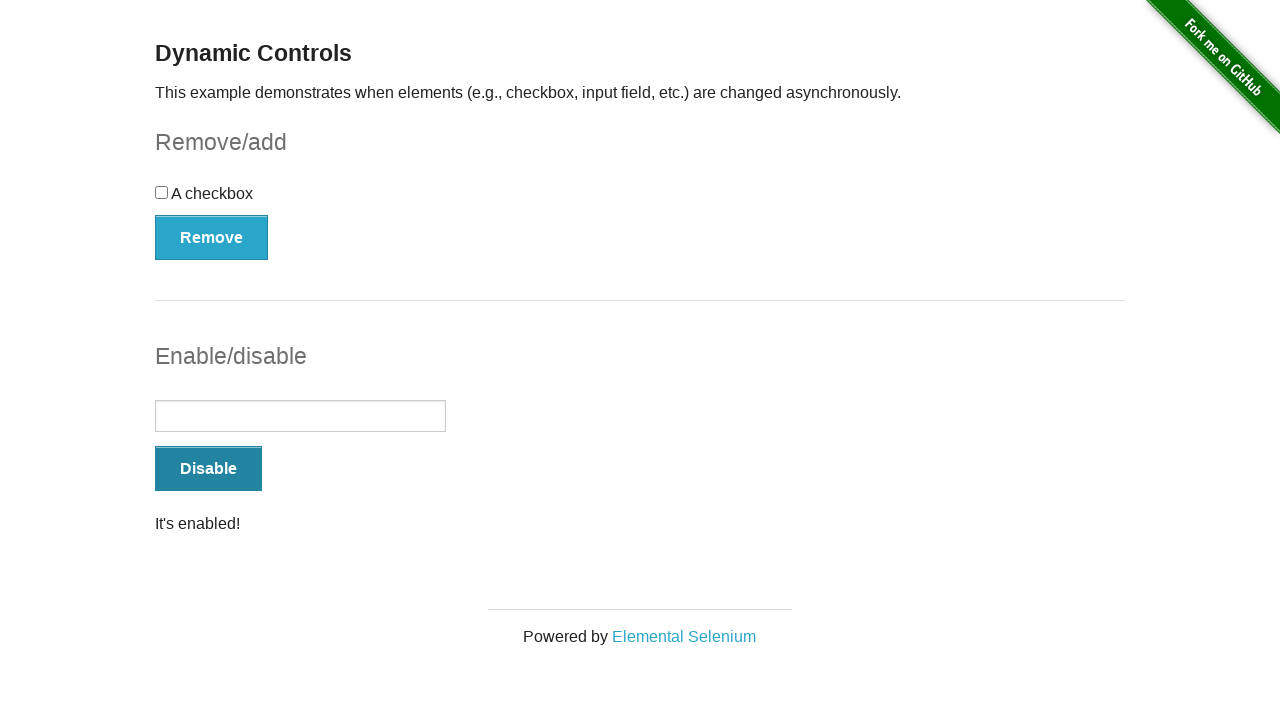

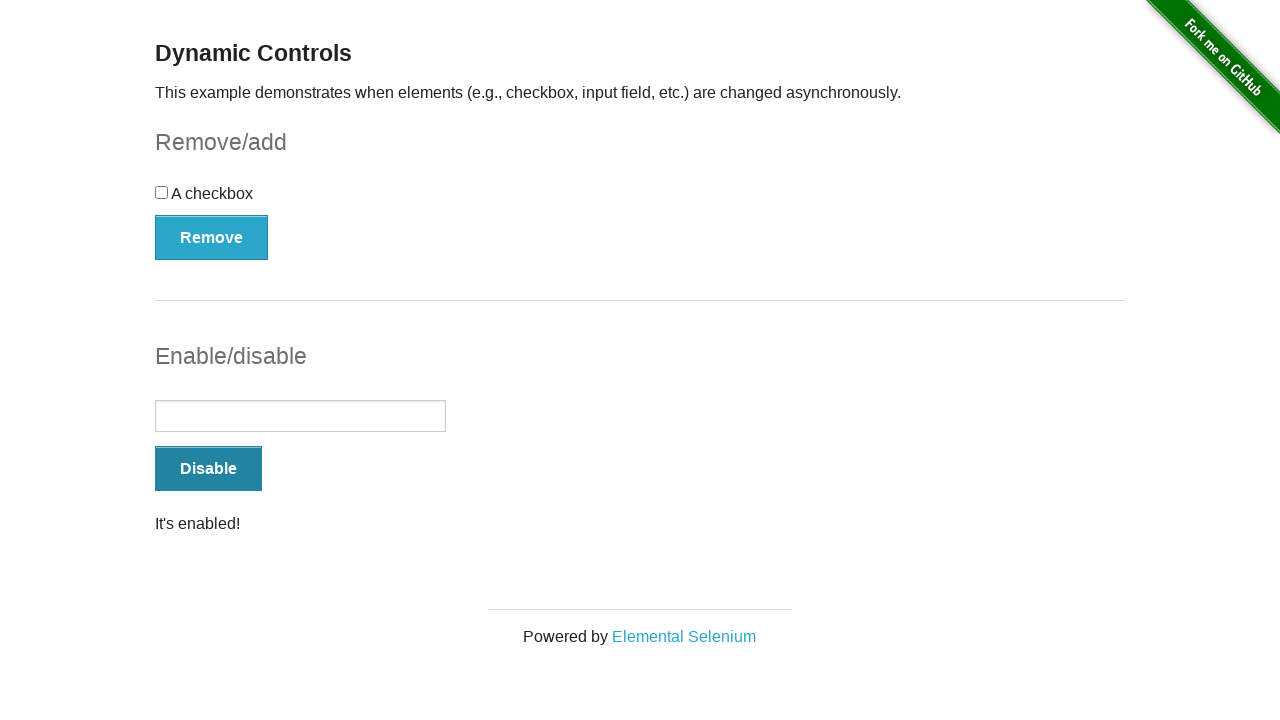